Tests keyboard and mouse actions on the APSRTC website by hovering over the source city input, clicking, typing a city name, and performing double-click and context-click actions.

Starting URL: https://www.apsrtconline.in/

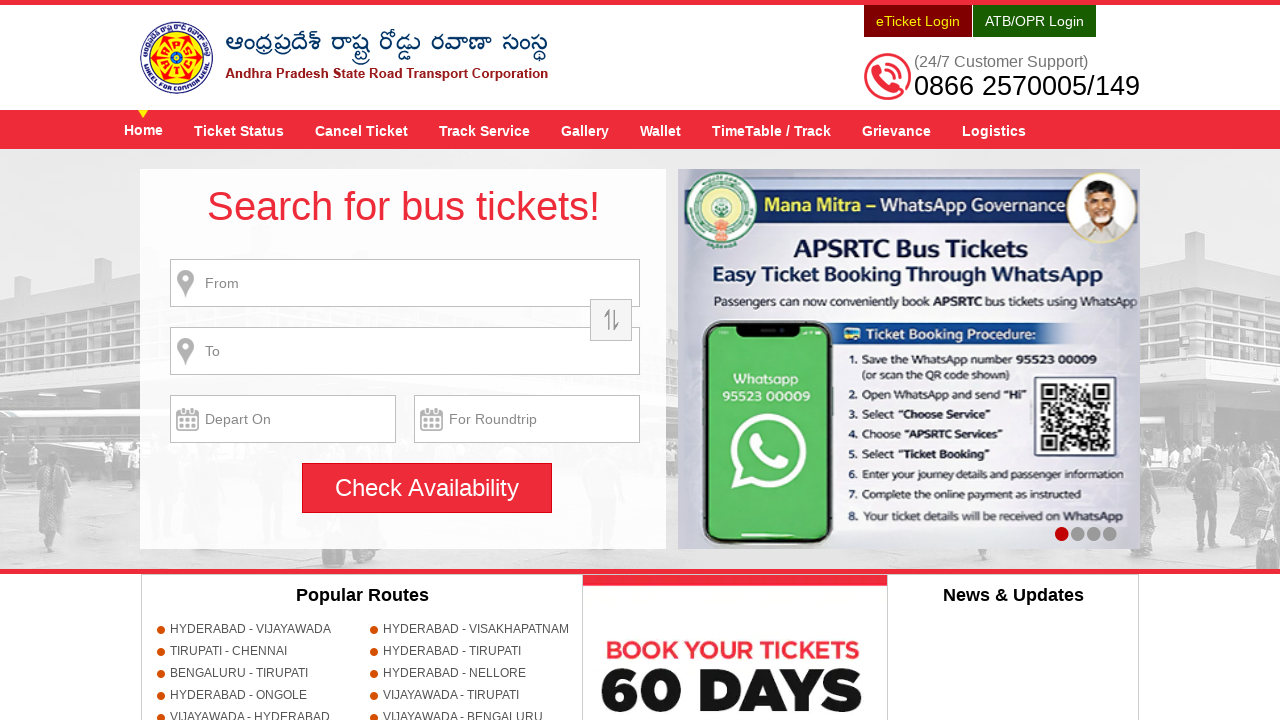

Located the source city input field
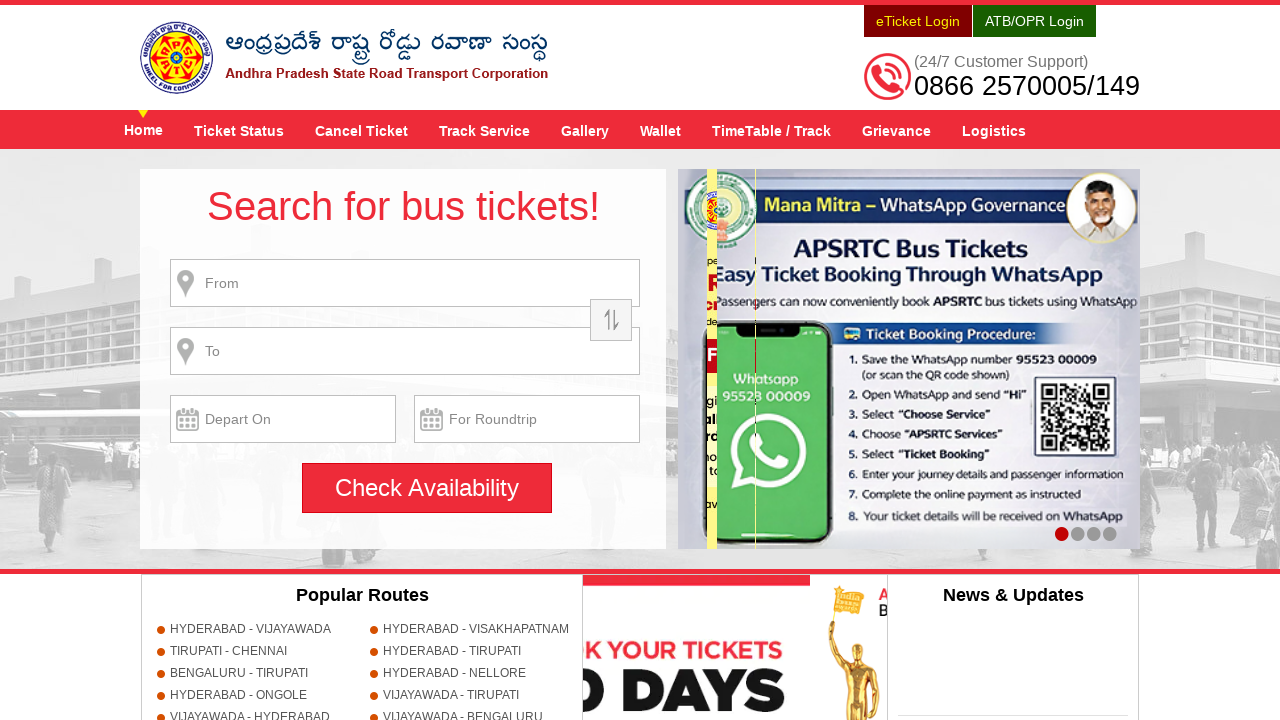

Hovered over the source city input field at (405, 283) on input[name='source']
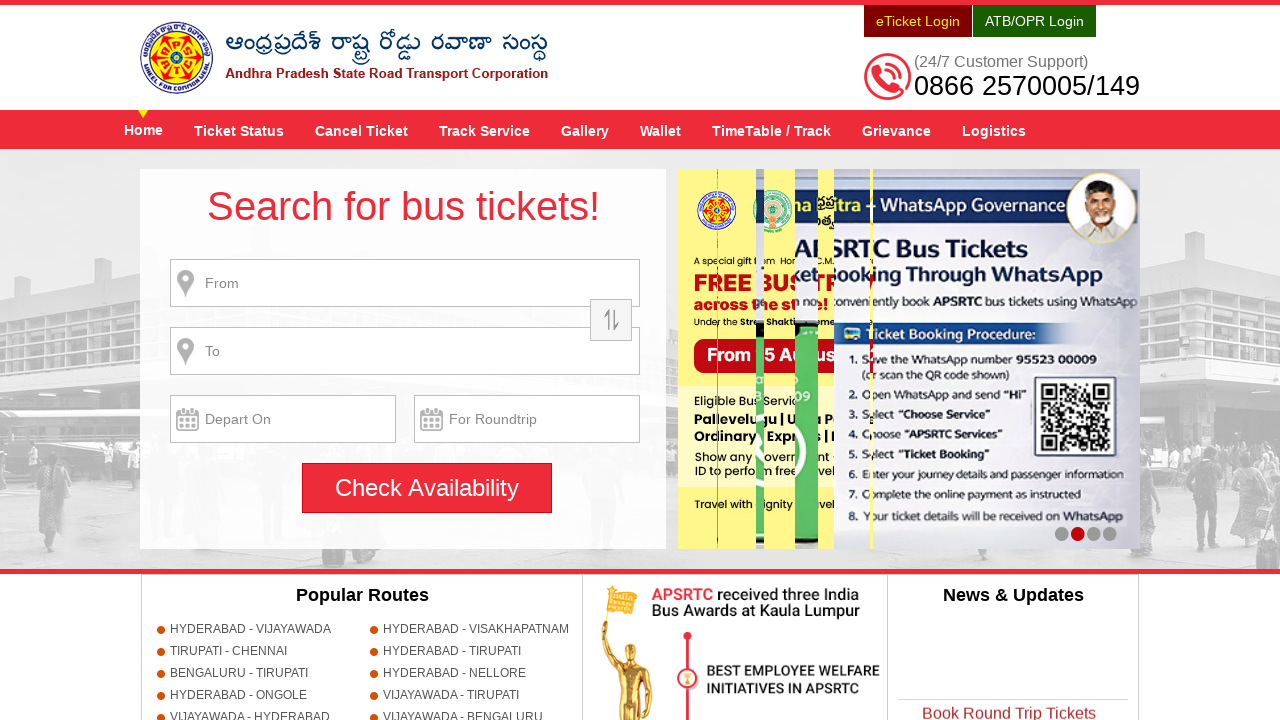

Clicked on the source city input field at (405, 283) on input[name='source']
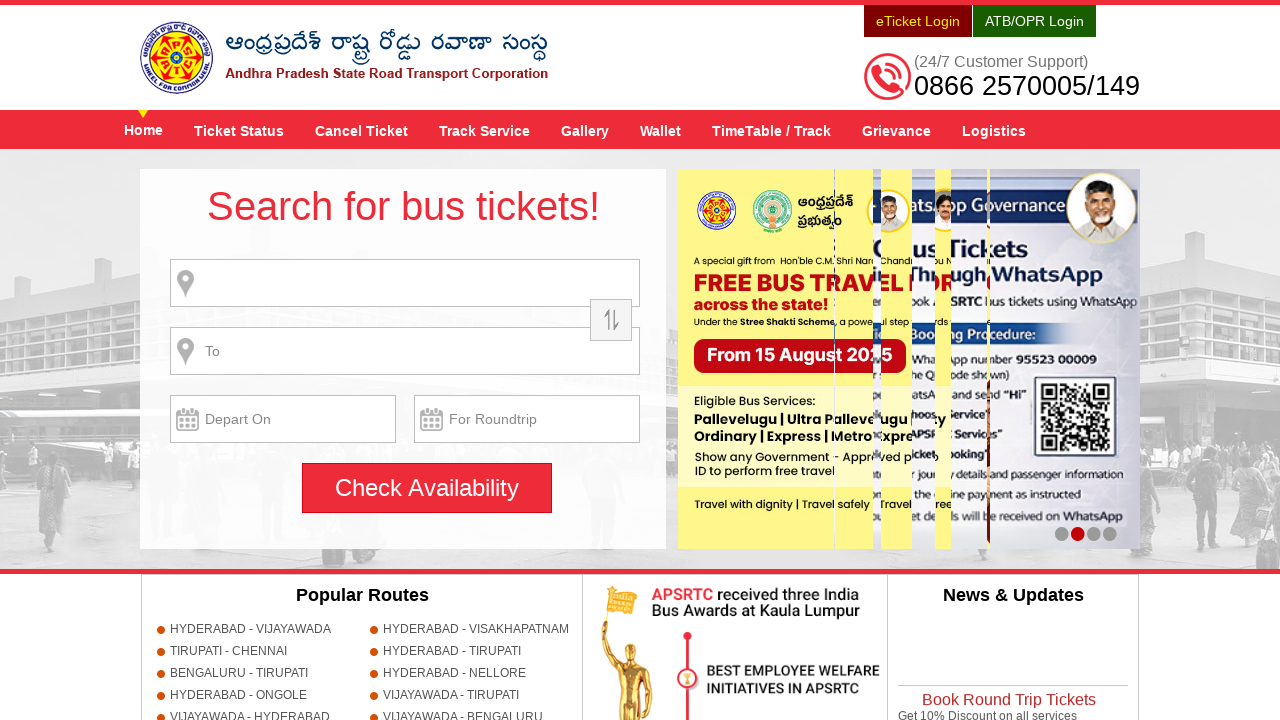

Typed 'KURNOOL' in the source city input field on input[name='source']
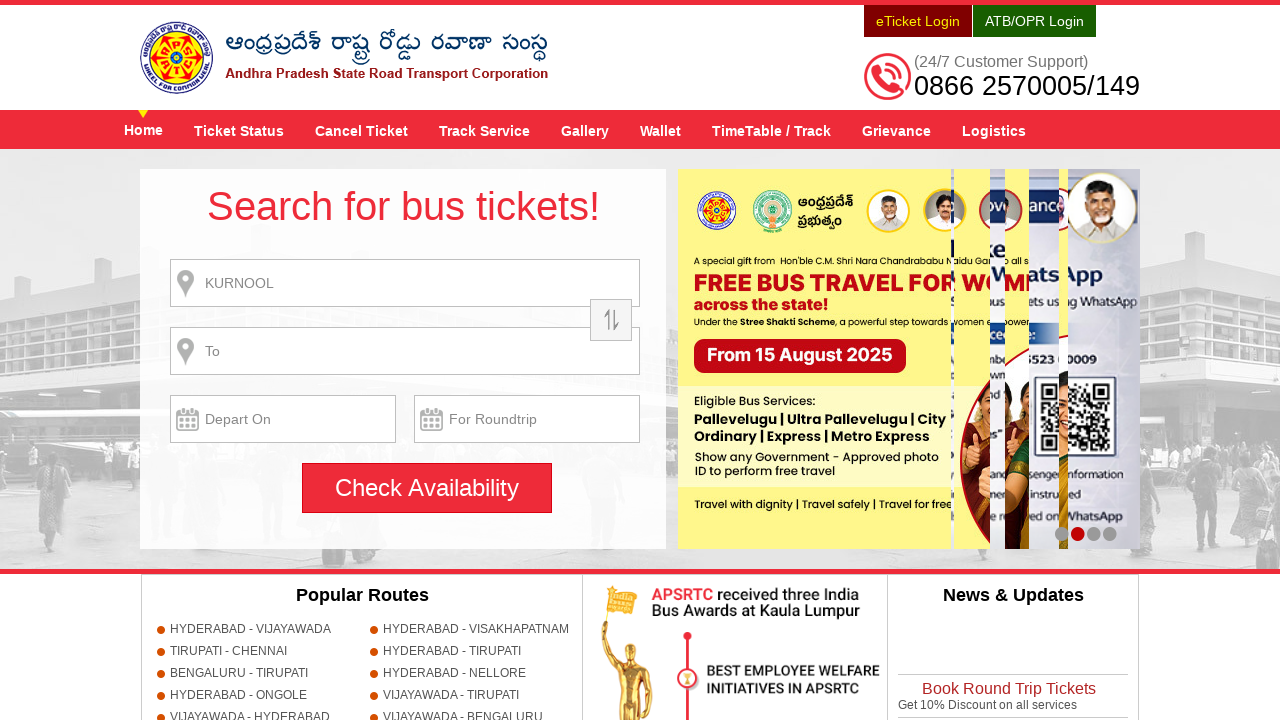

Waited 1 second for input processing
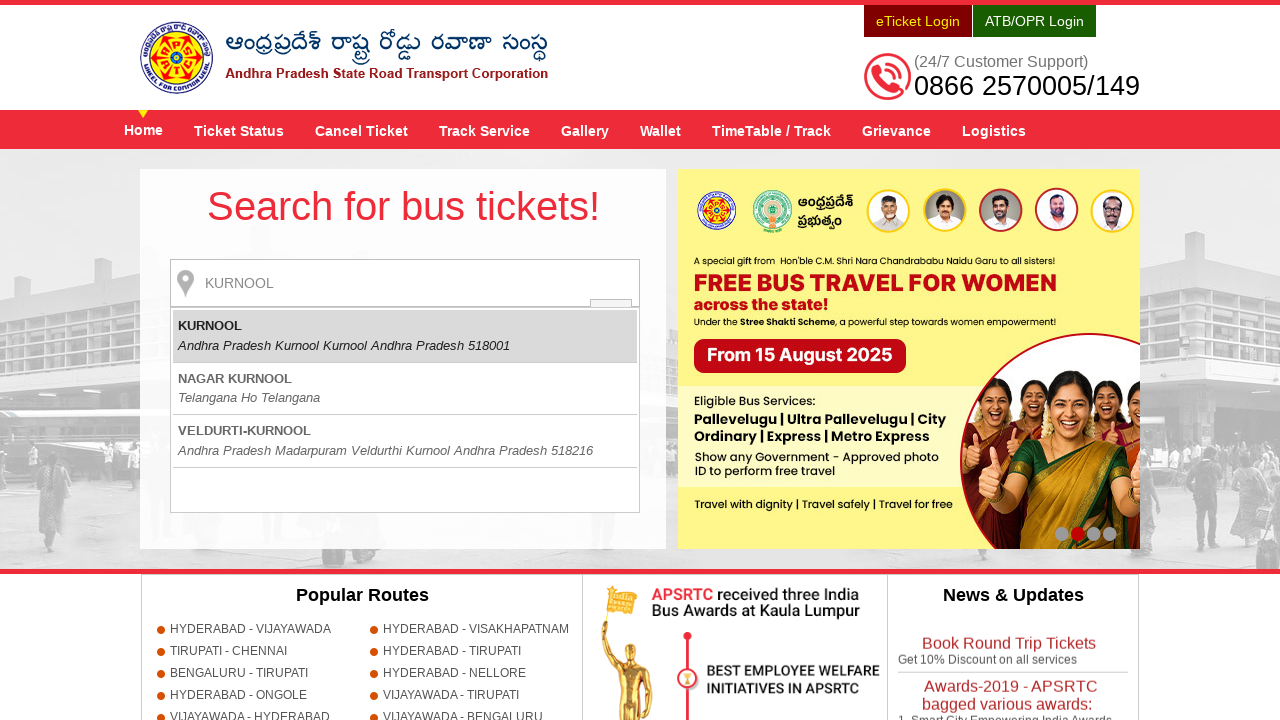

Pressed Enter key to confirm city selection
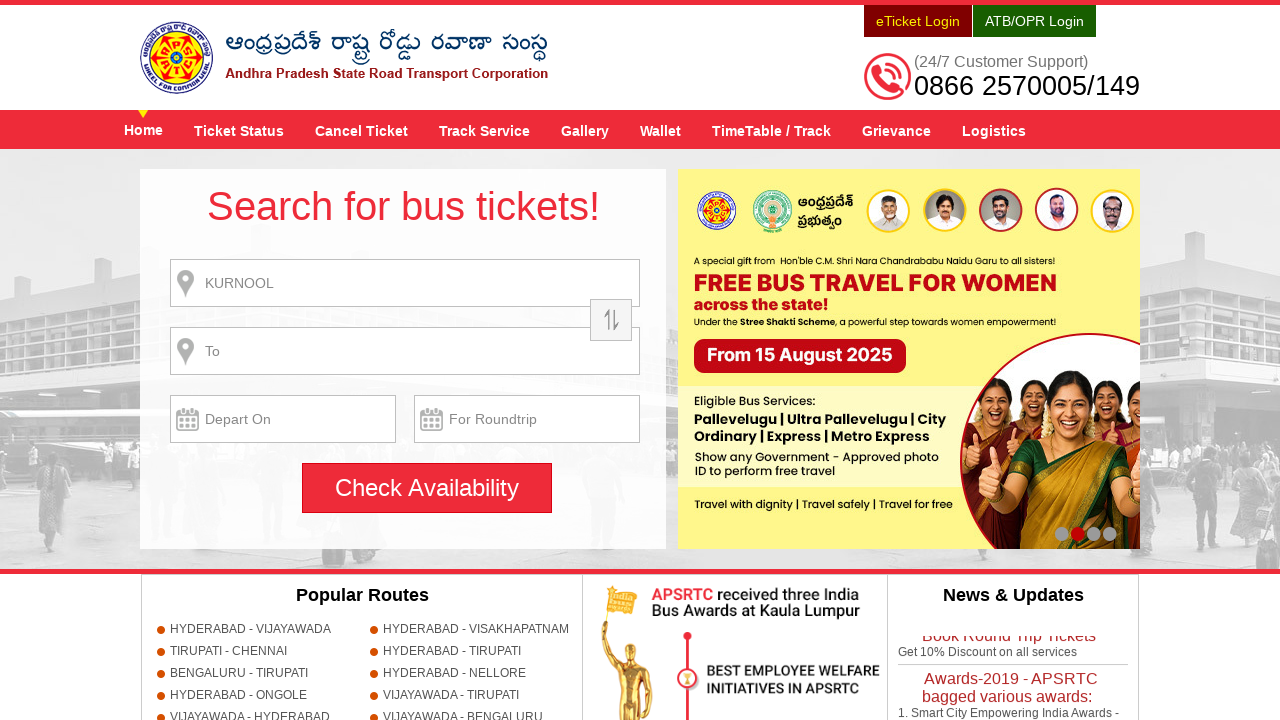

Double-clicked on the source city input field at (405, 283) on input[name='source']
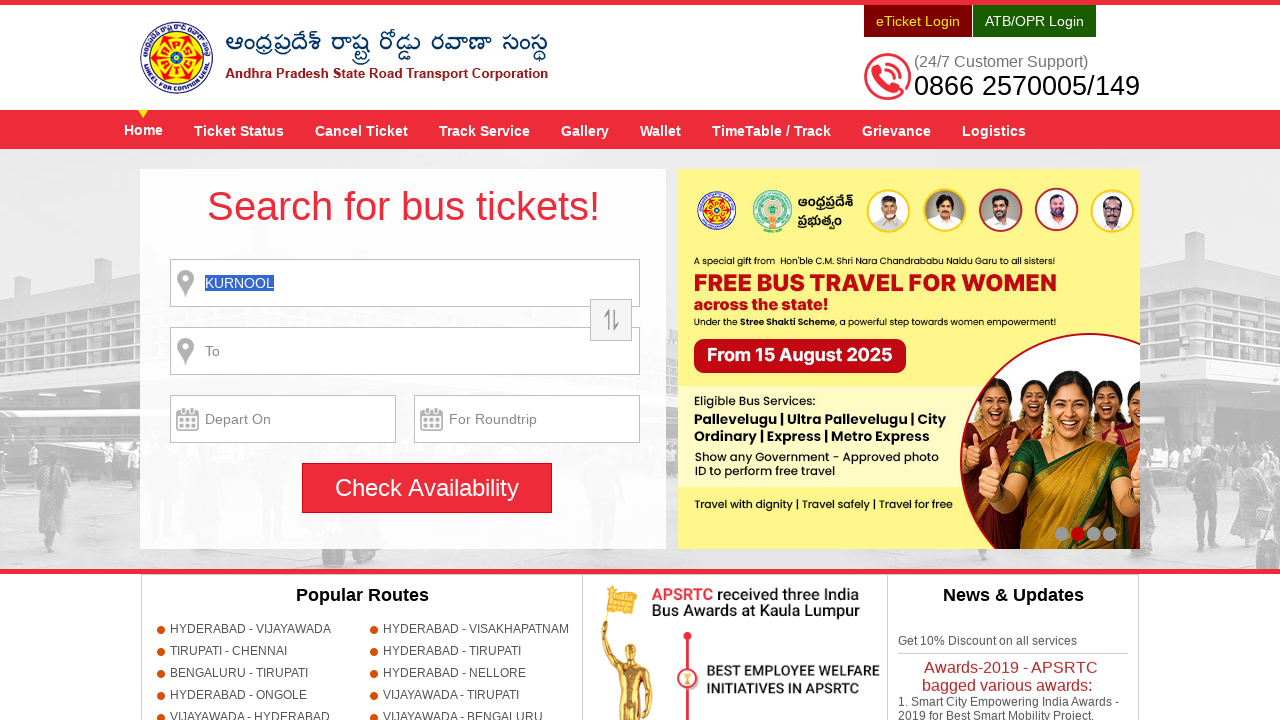

Right-clicked on the source city input field to open context menu at (405, 283) on input[name='source']
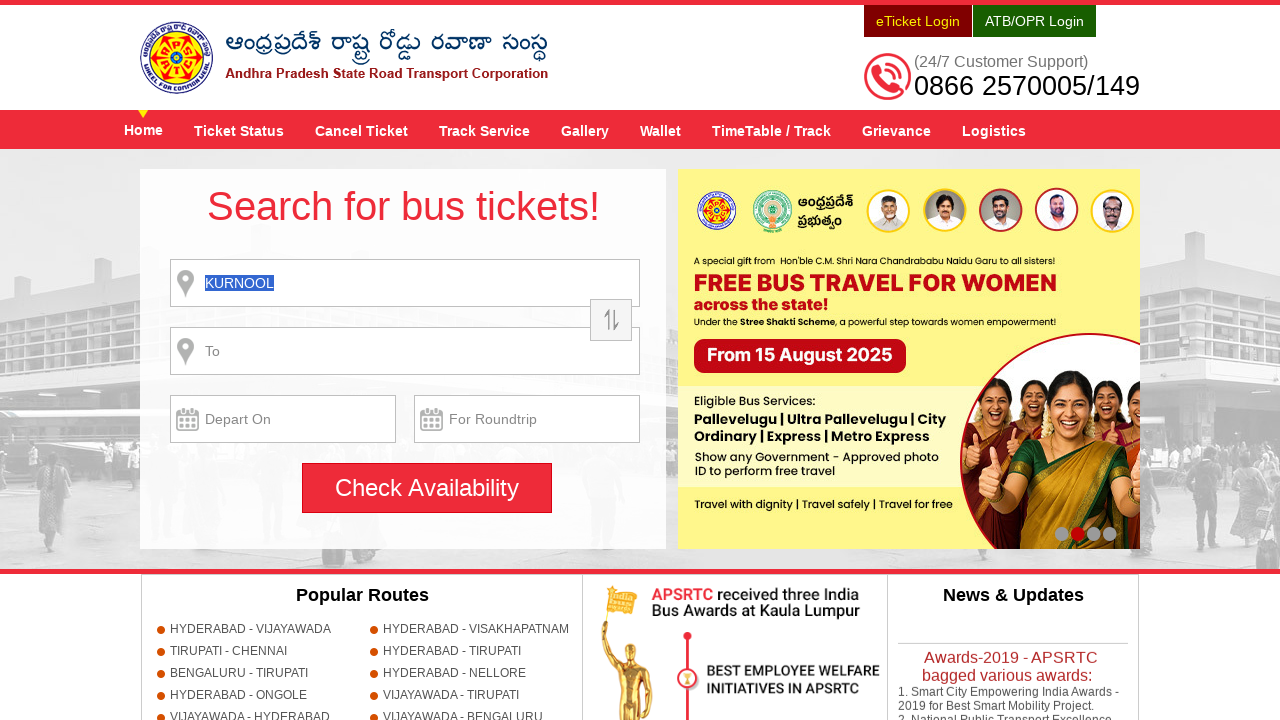

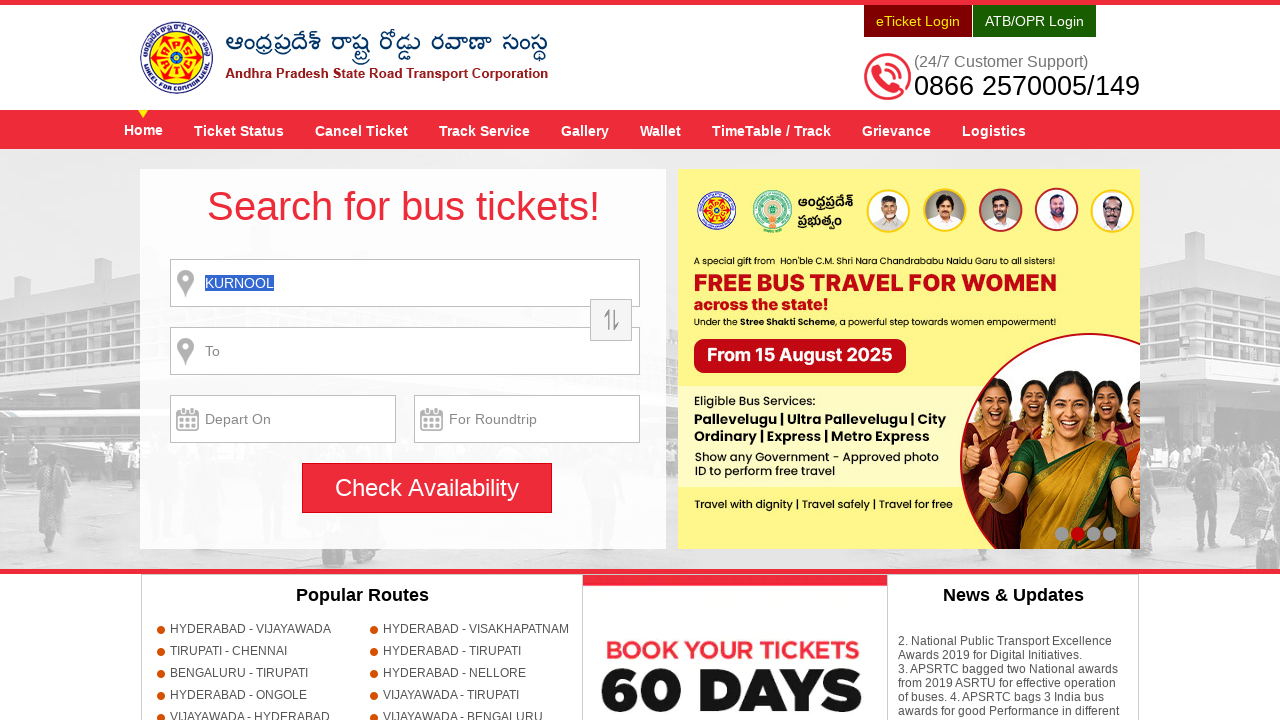